Tests navigation through Browse Languages menu to submenu J and verifies the page description text is displayed correctly.

Starting URL: http://www.99-bottles-of-beer.net/

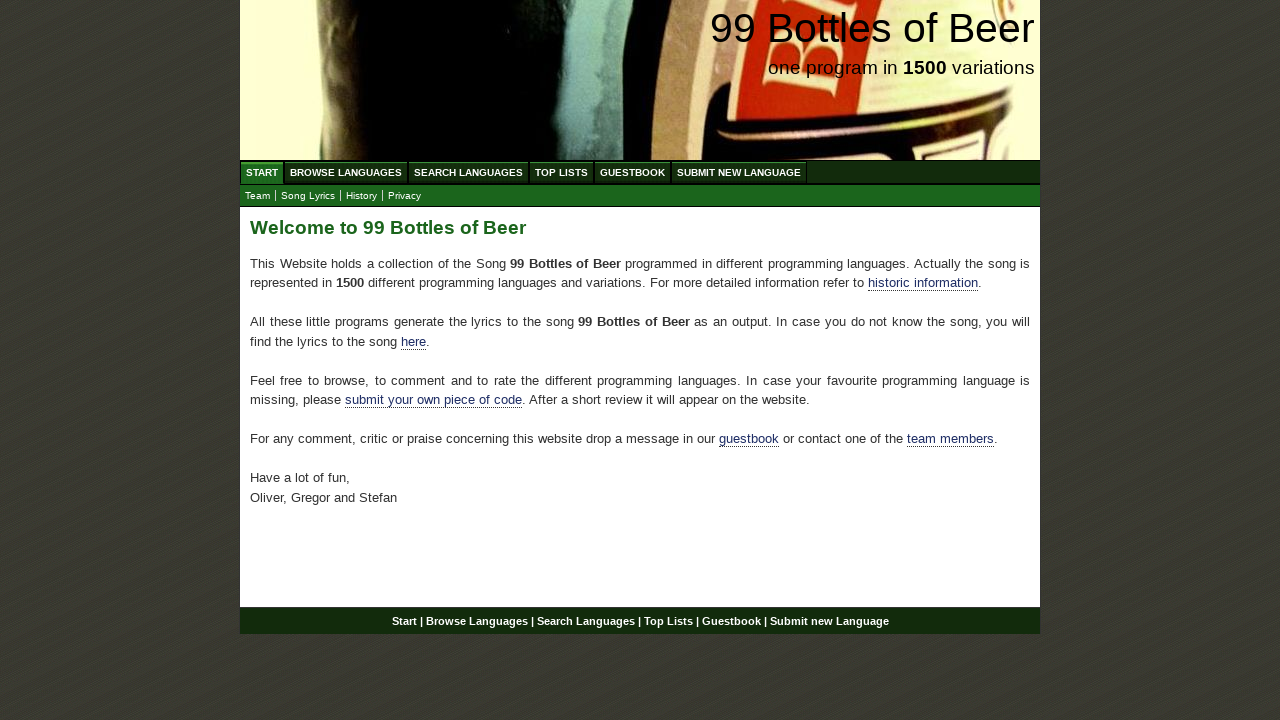

Clicked on Browse Languages menu link at (346, 172) on xpath=//li/a[@href='/abc.html']
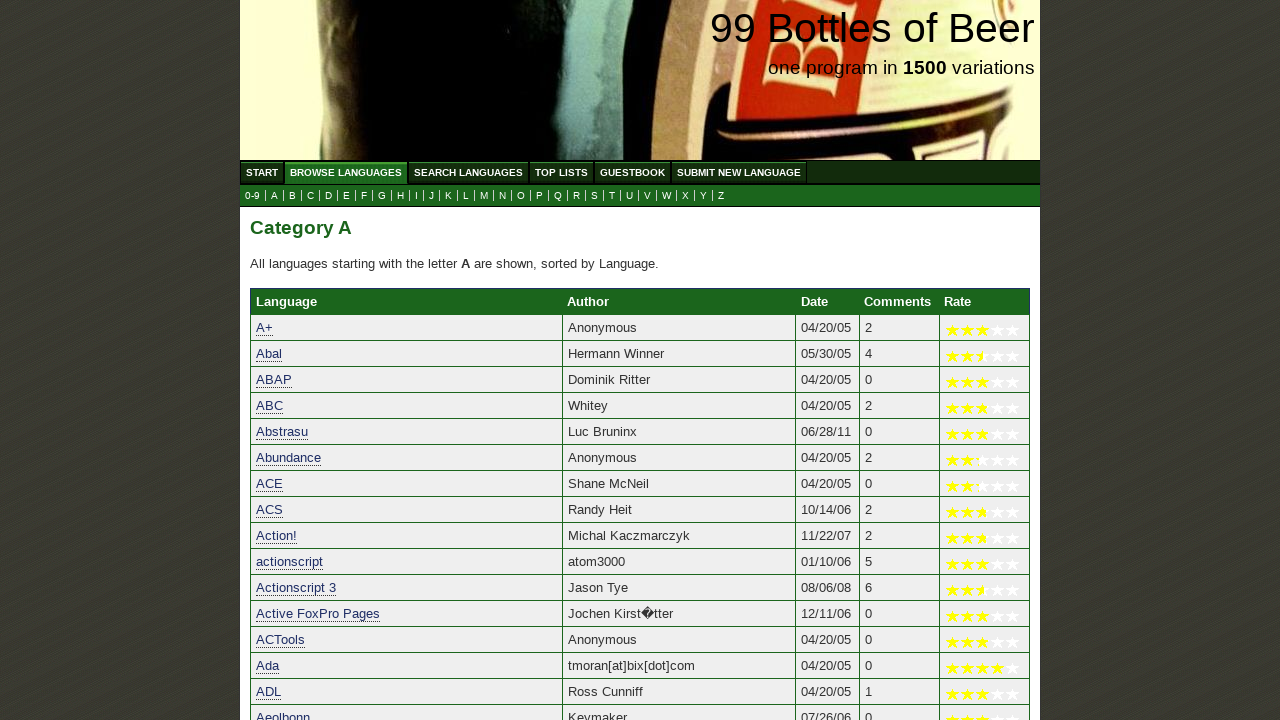

Clicked on submenu J at (432, 196) on xpath=//li/a[@href='j.html']
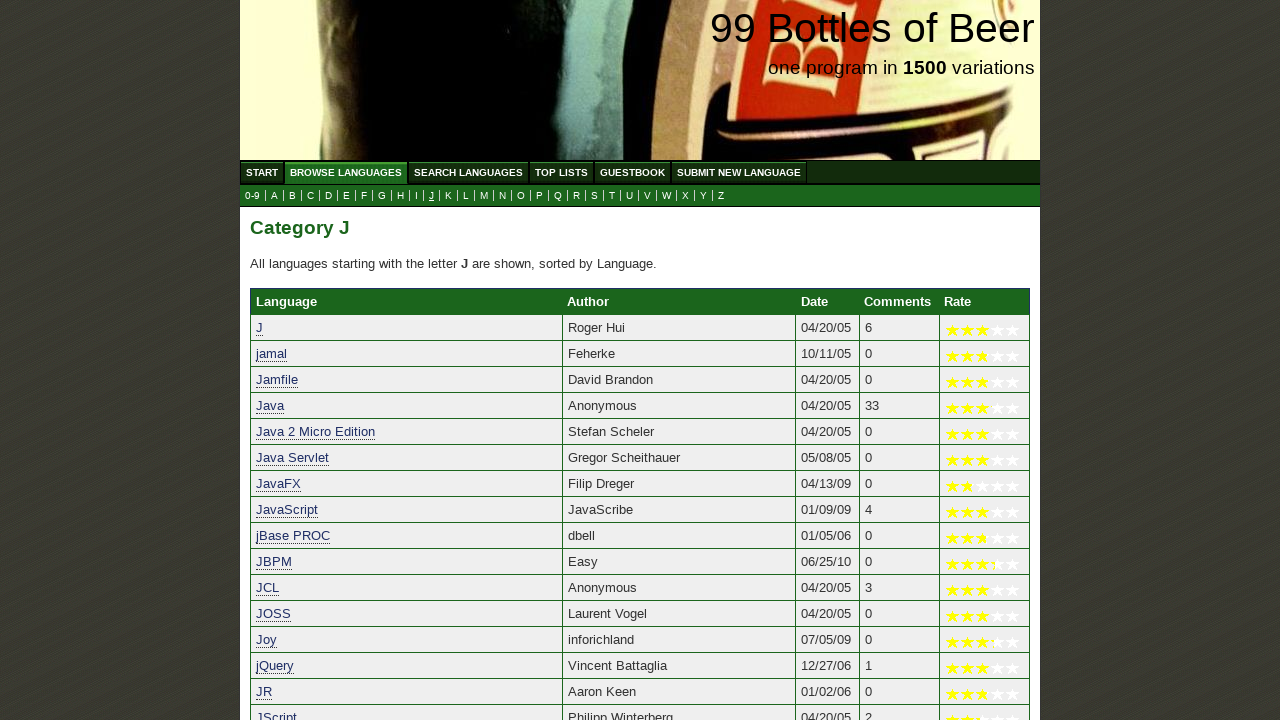

Page description text loaded and verified
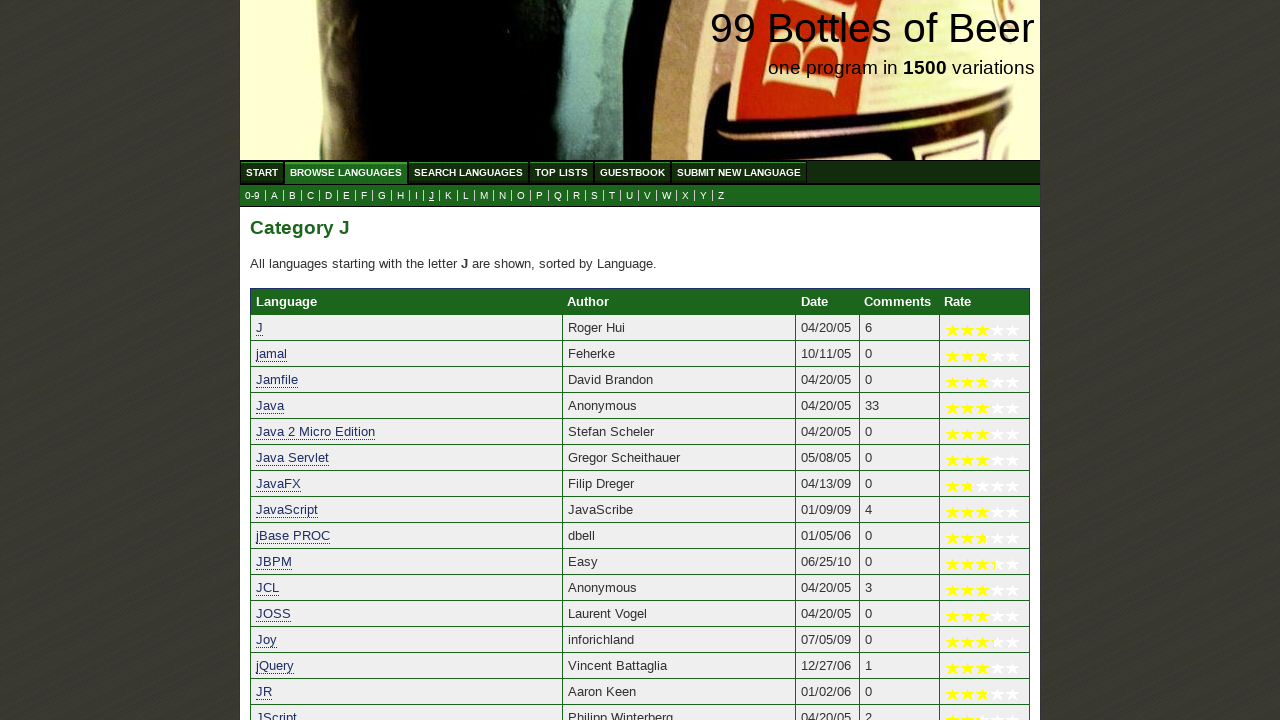

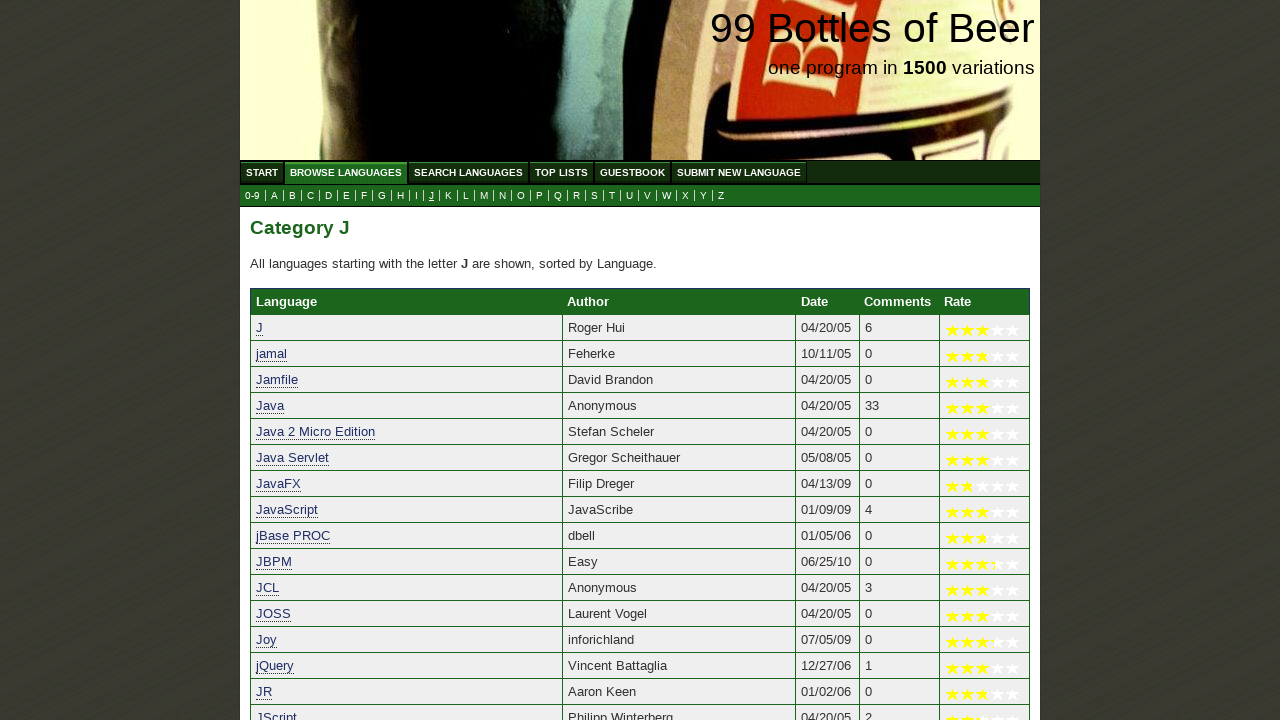